Navigates to Travian game server page and verifies it loads successfully

Starting URL: https://ts3.x1.asia.travian.com/

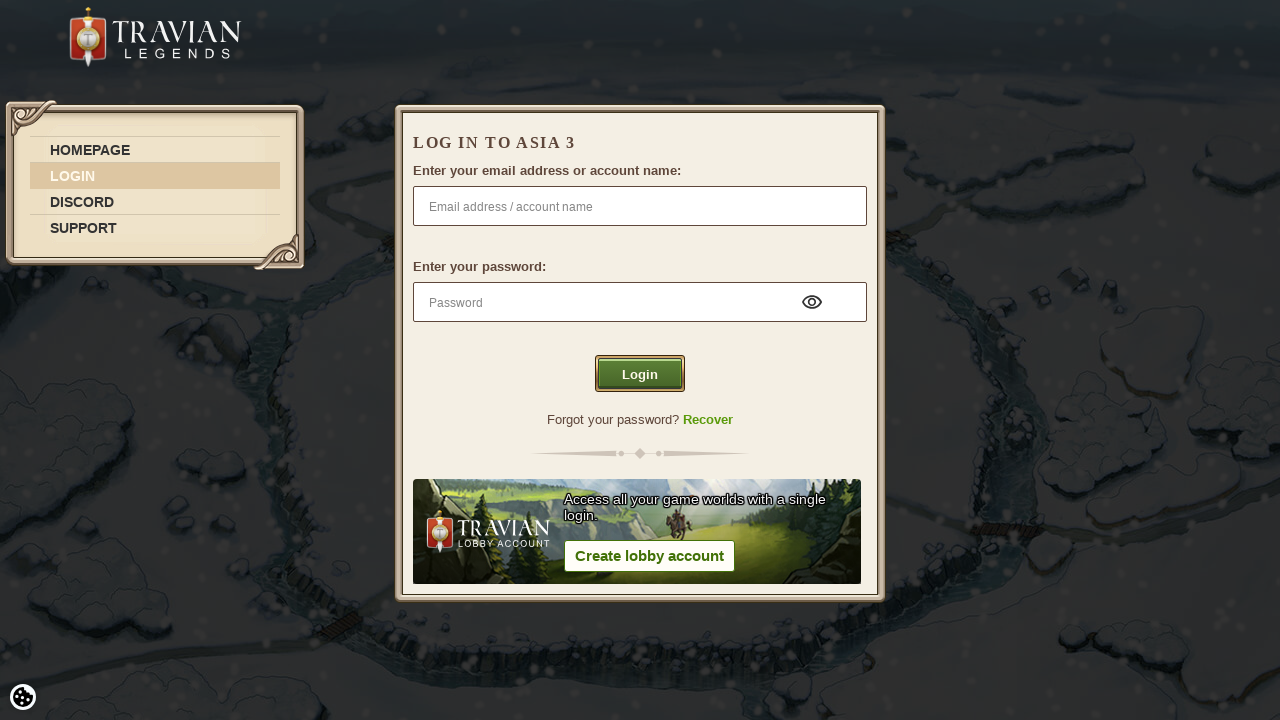

Waited for page to reach domcontentloaded state
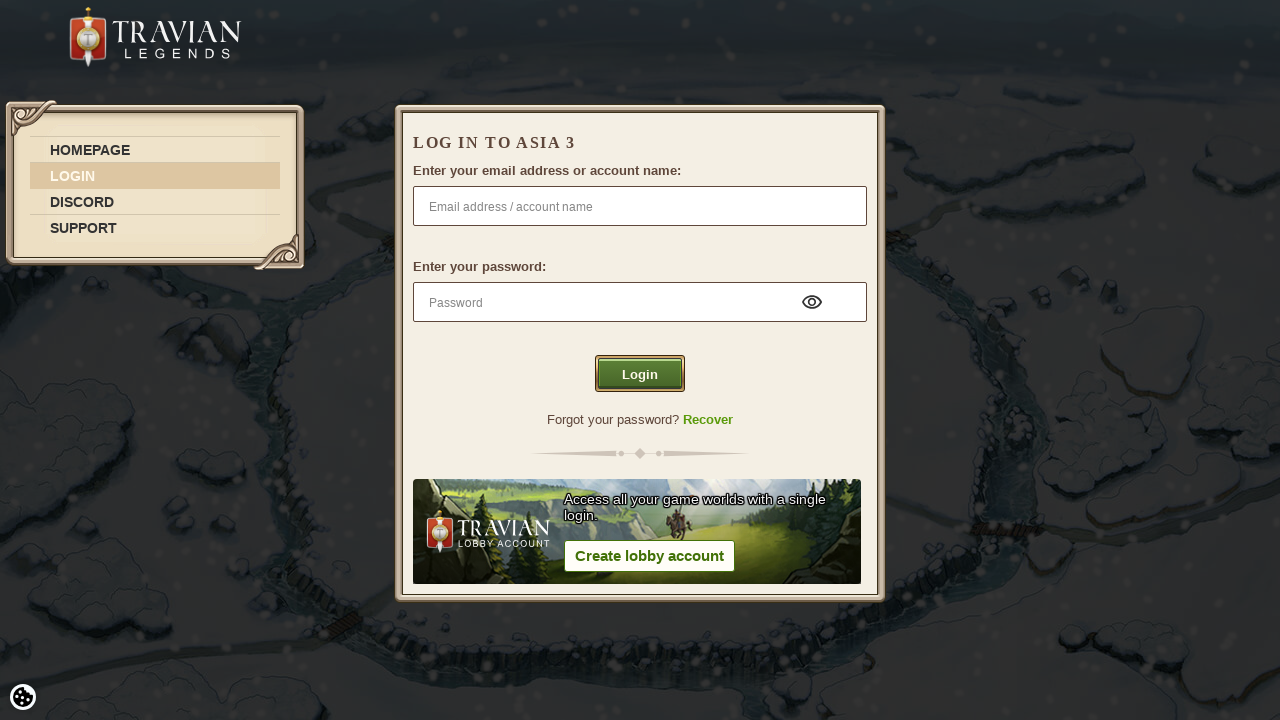

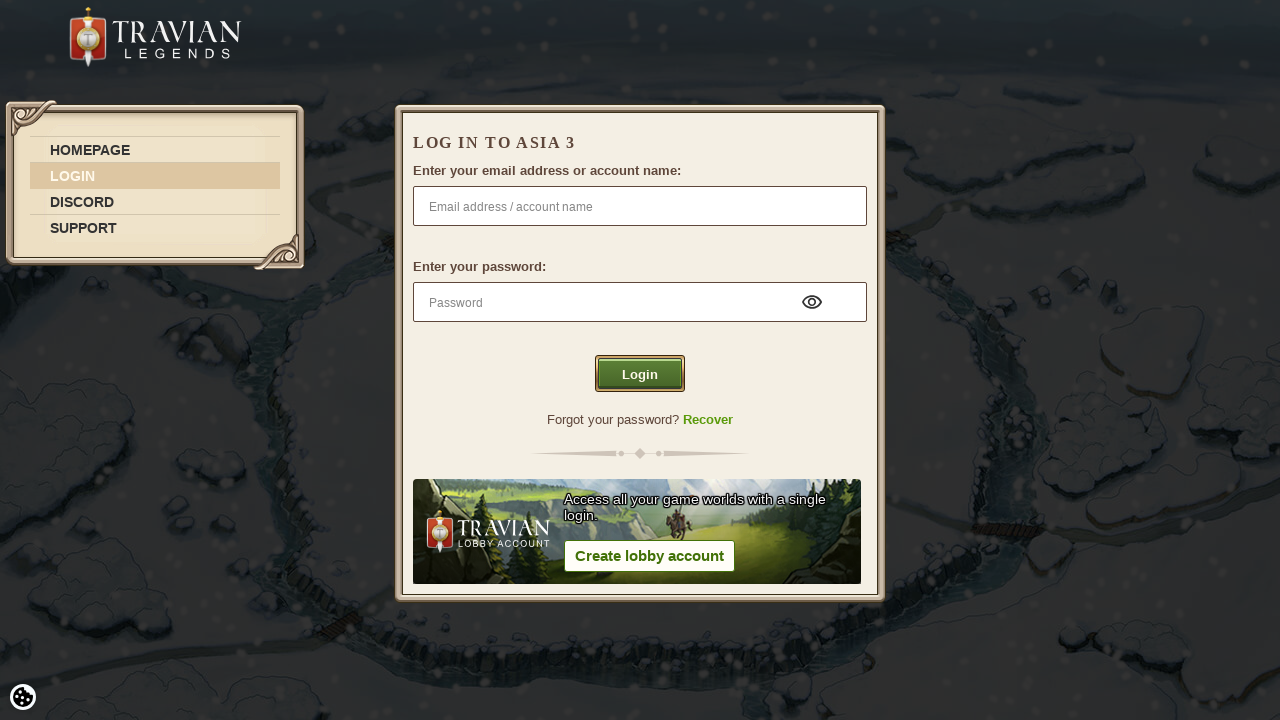